Tests alert handling functionality by entering names in a text field and interacting with different alert dialogs (accepting and dismissing)

Starting URL: https://rahulshettyacademy.com/AutomationPractice/

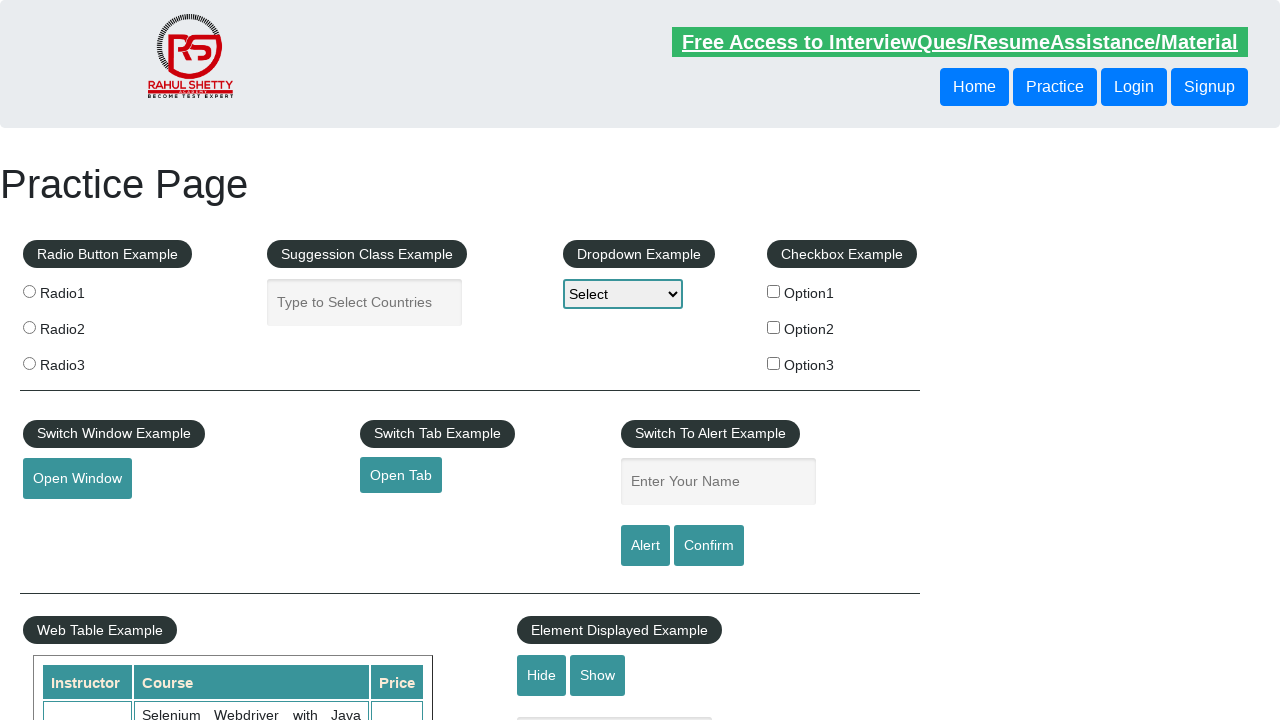

Filled name field with 'Tester' on input#name
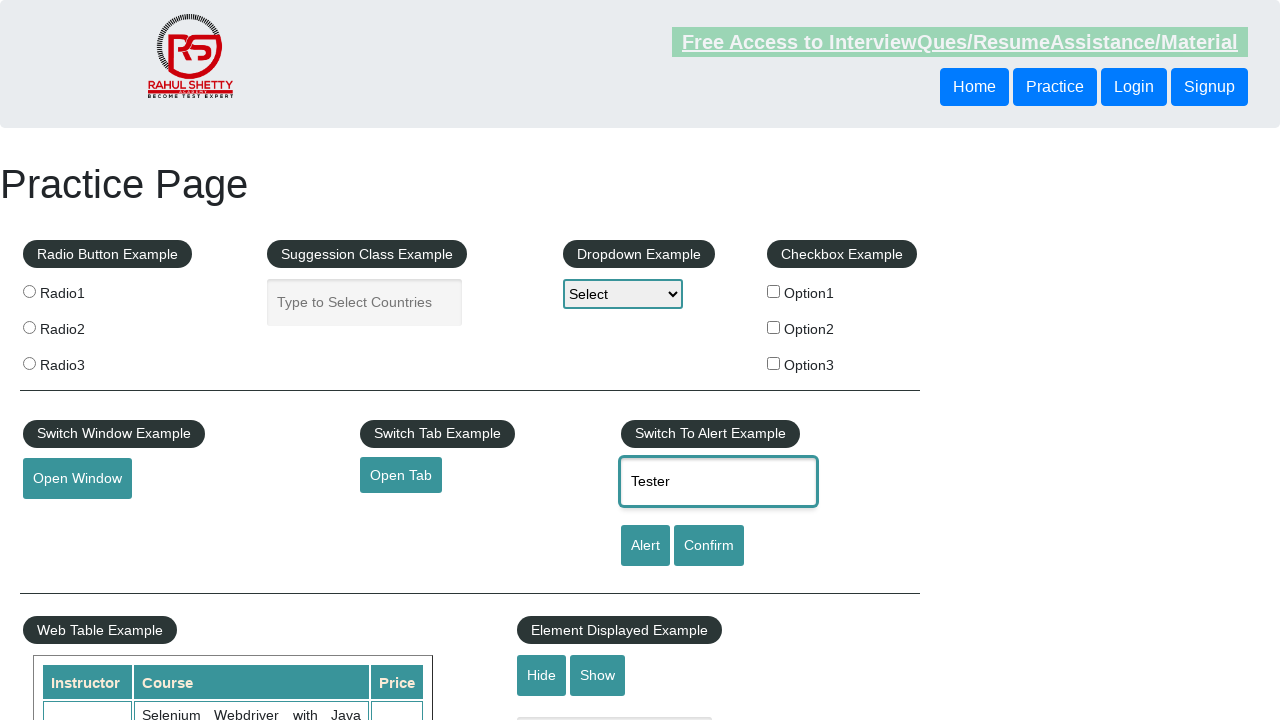

Set up dialog listener to accept alerts
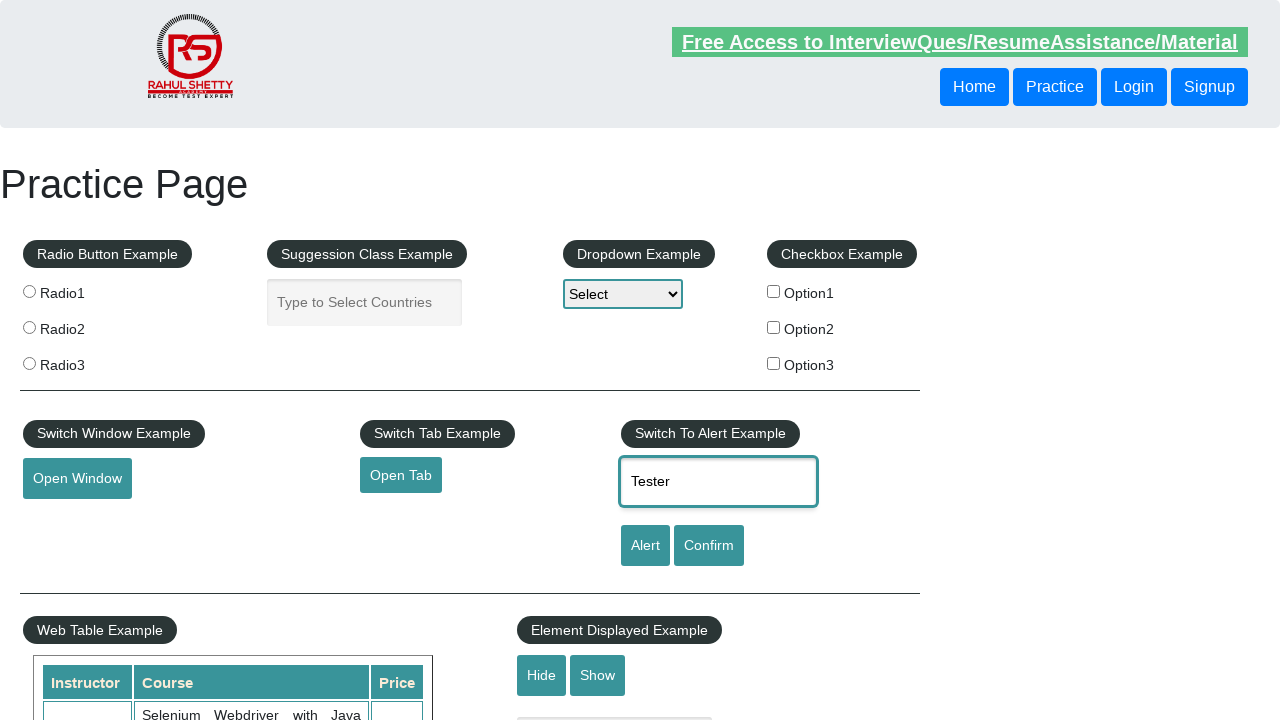

Clicked alert button and accepted the alert dialog at (645, 546) on input#alertbtn
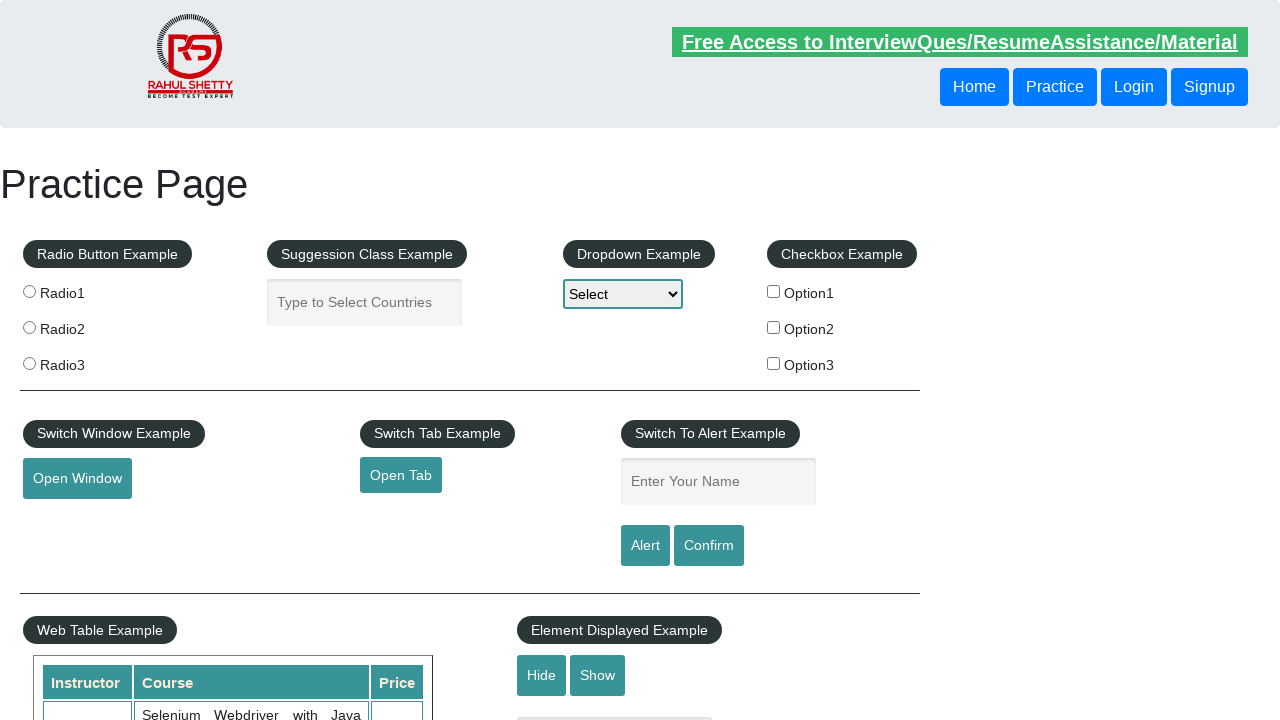

Filled name field with 'Developer' on input#name
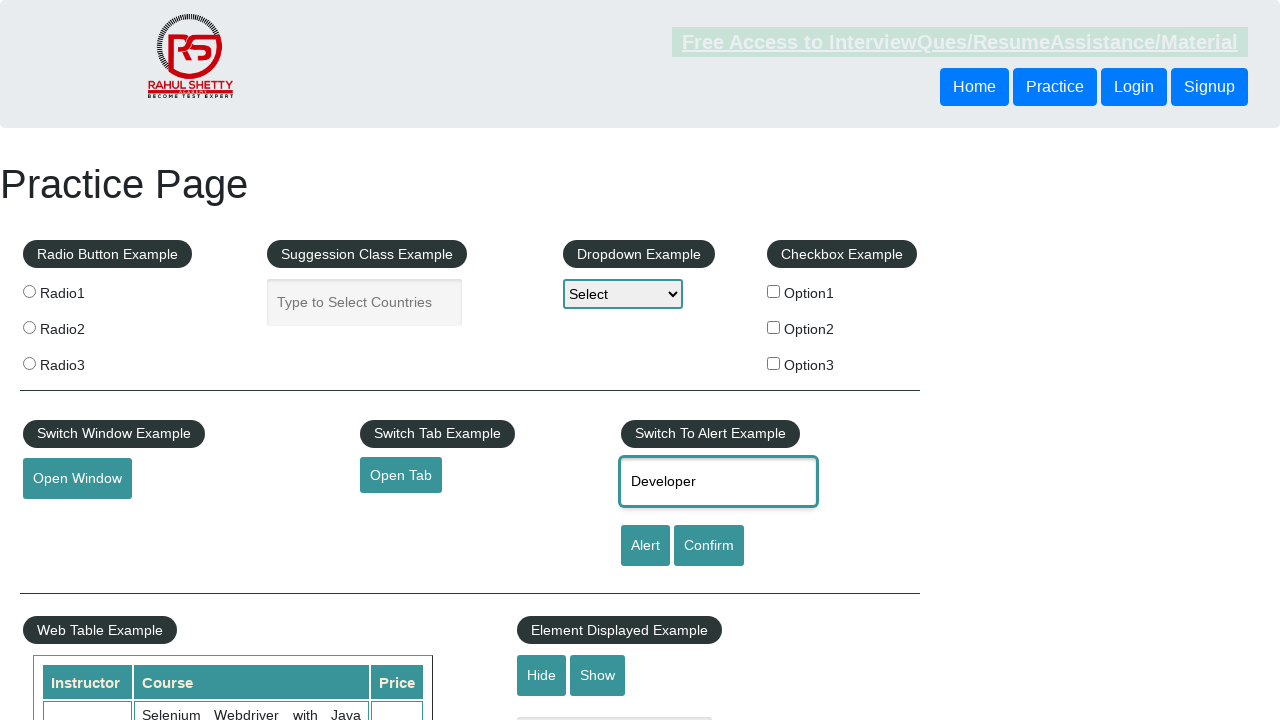

Set up dialog listener to dismiss alerts
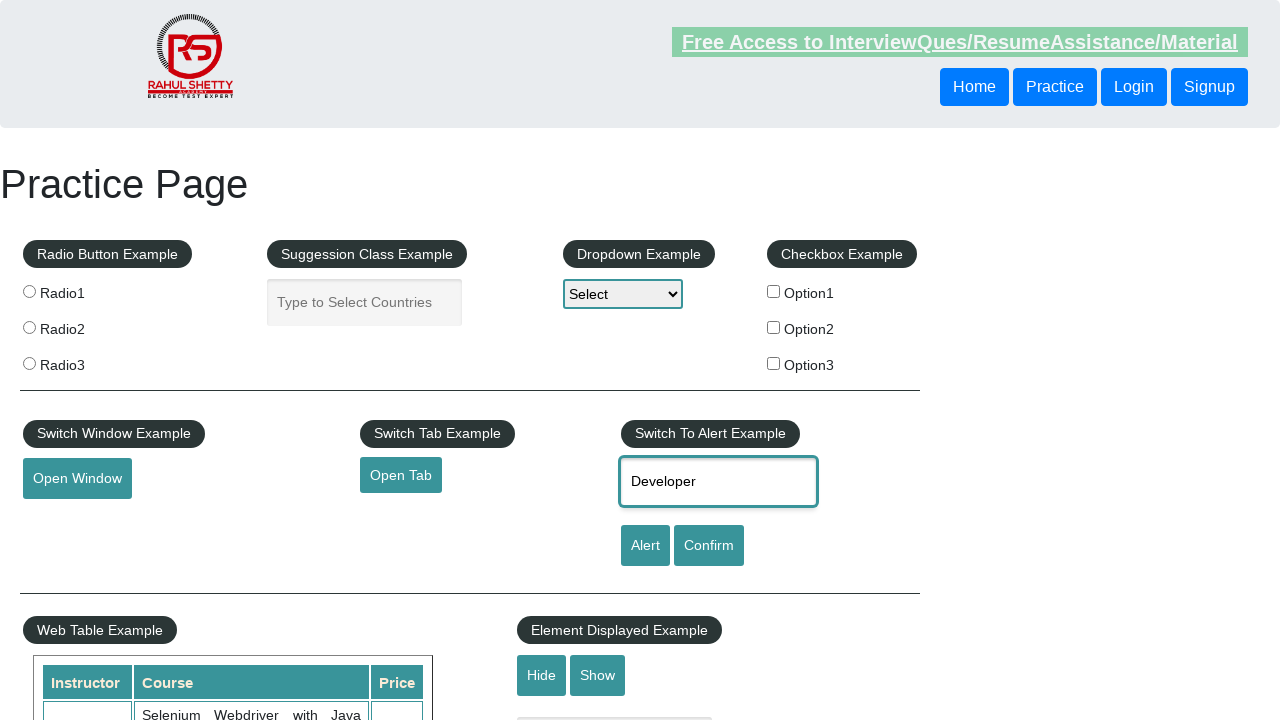

Clicked confirm button and dismissed the alert dialog at (709, 546) on input#confirmbtn
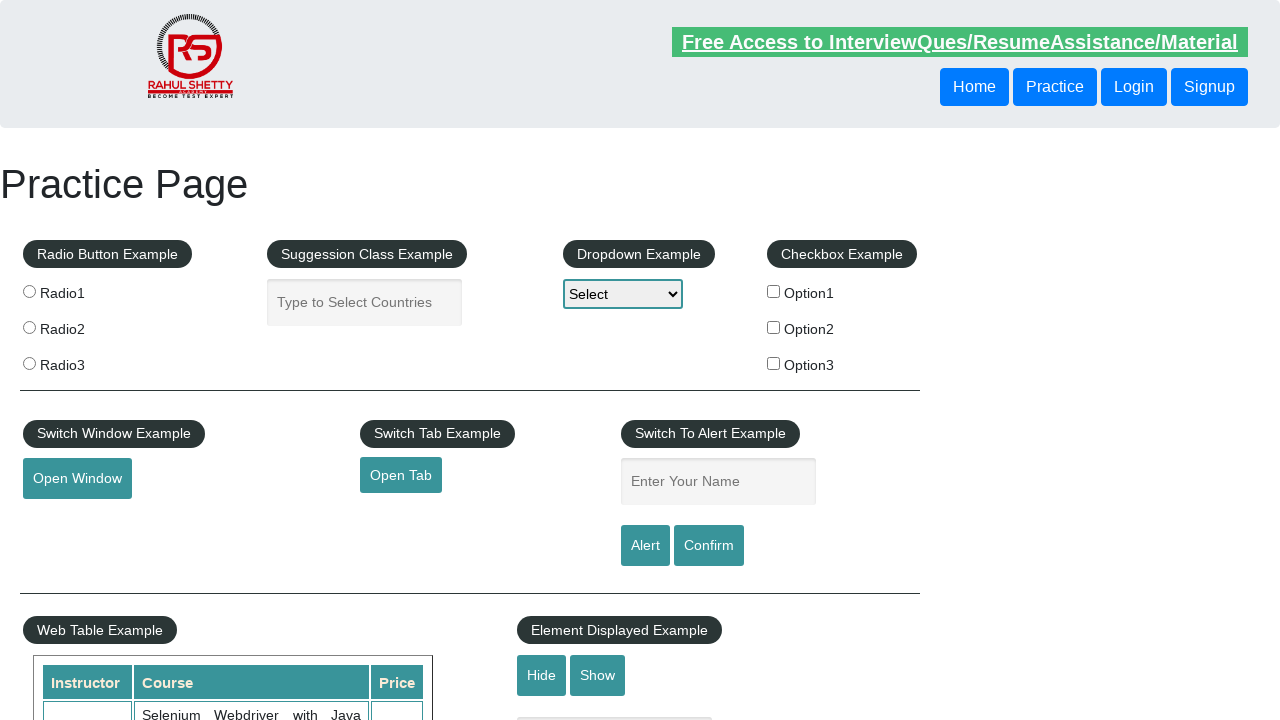

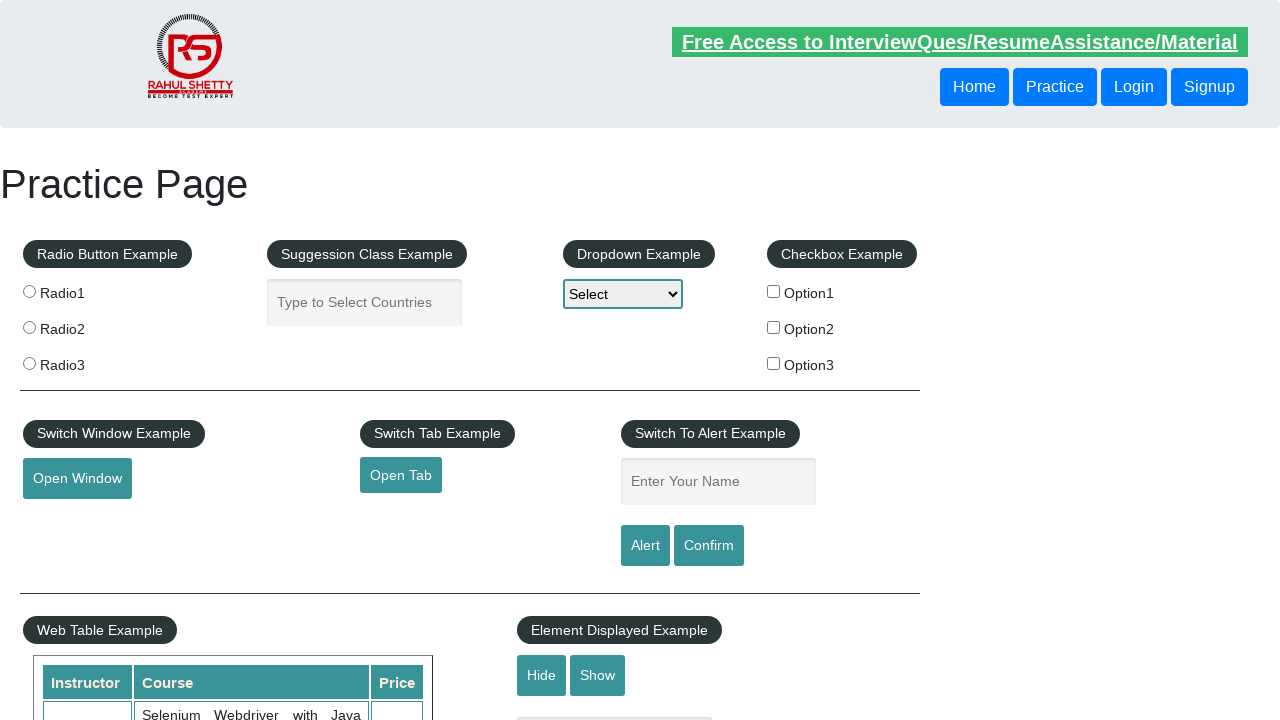